Tests editing a todo item by double-clicking and changing the text

Starting URL: https://demo.playwright.dev/todomvc

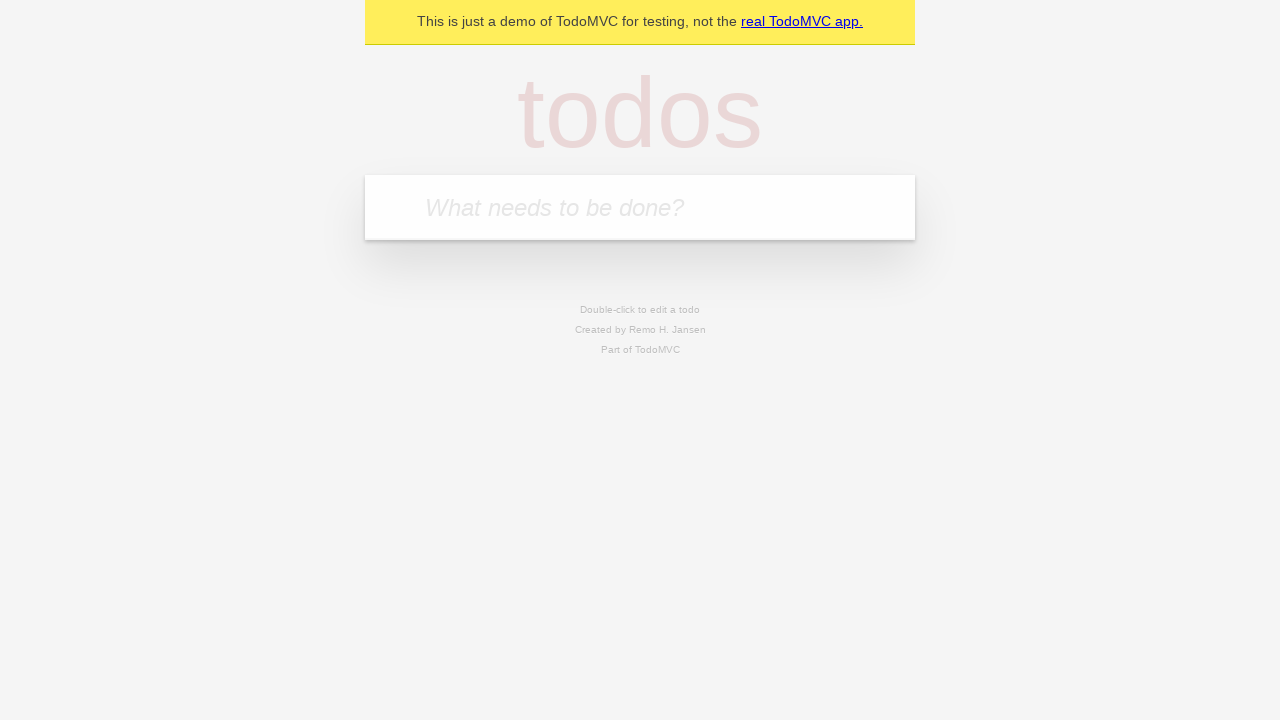

Filled todo input with 'buy some cheese' on internal:attr=[placeholder="What needs to be done?"i]
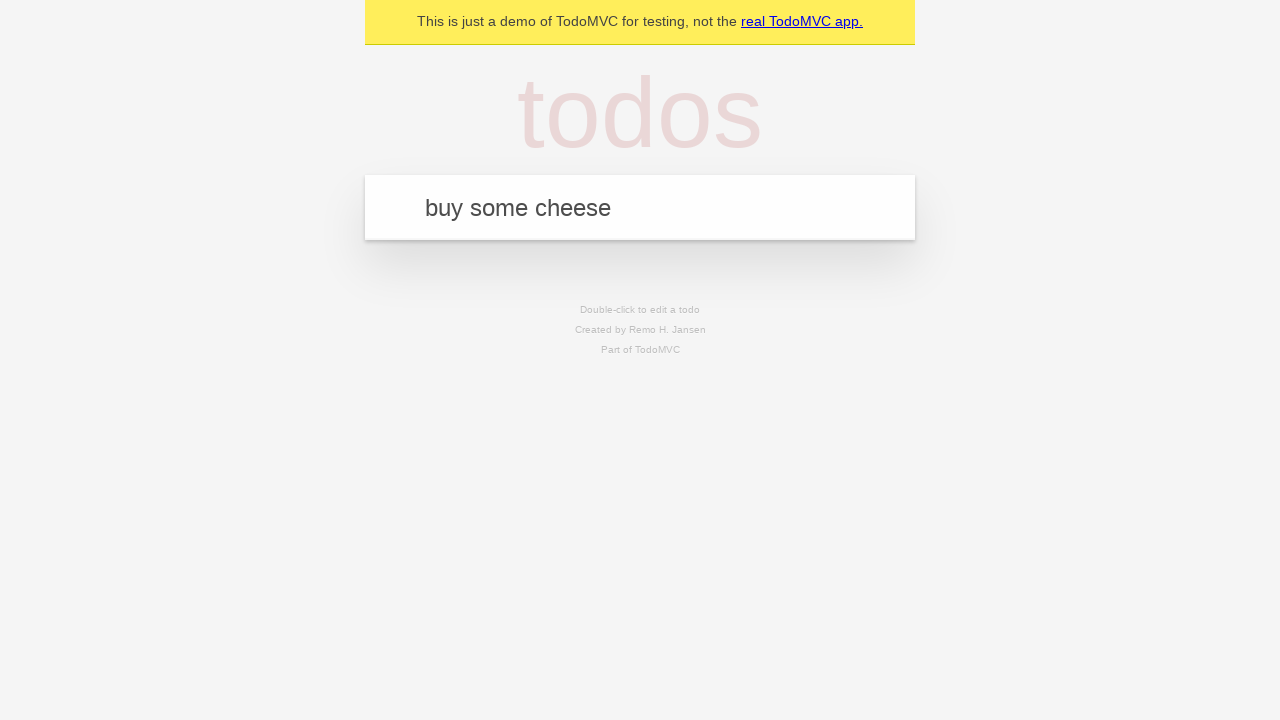

Pressed Enter to create first todo on internal:attr=[placeholder="What needs to be done?"i]
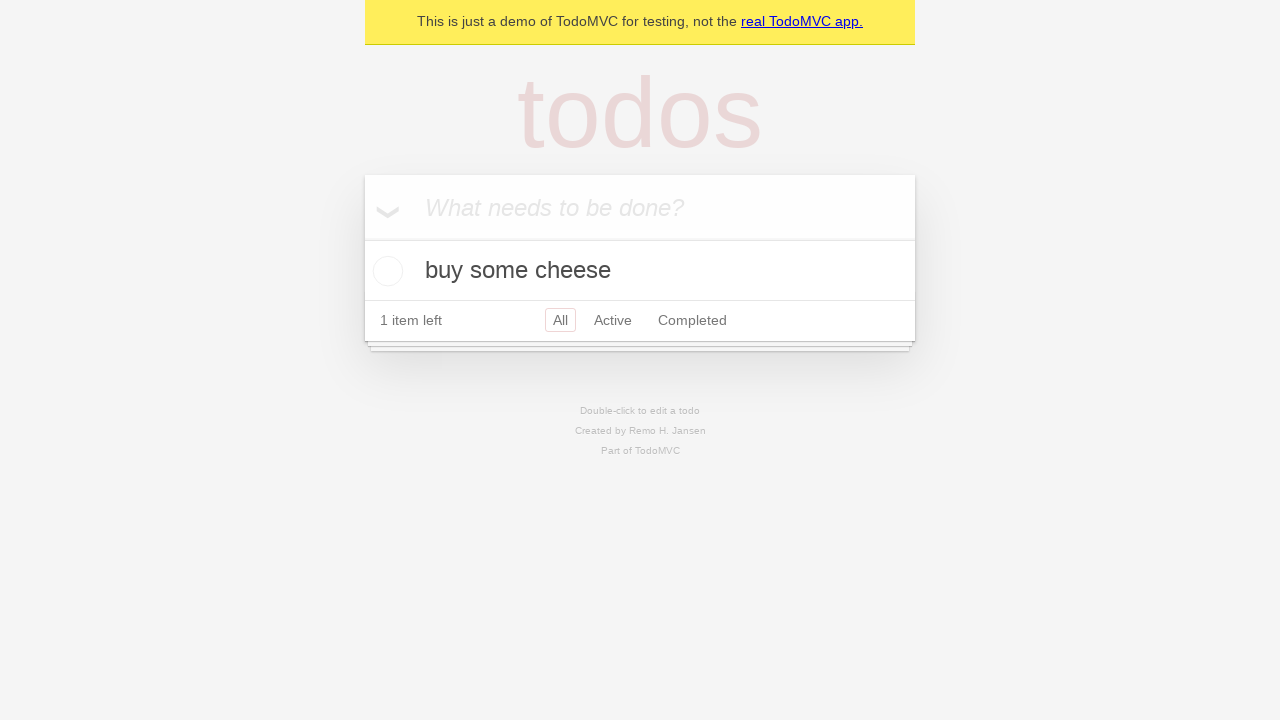

Filled todo input with 'feed the cat' on internal:attr=[placeholder="What needs to be done?"i]
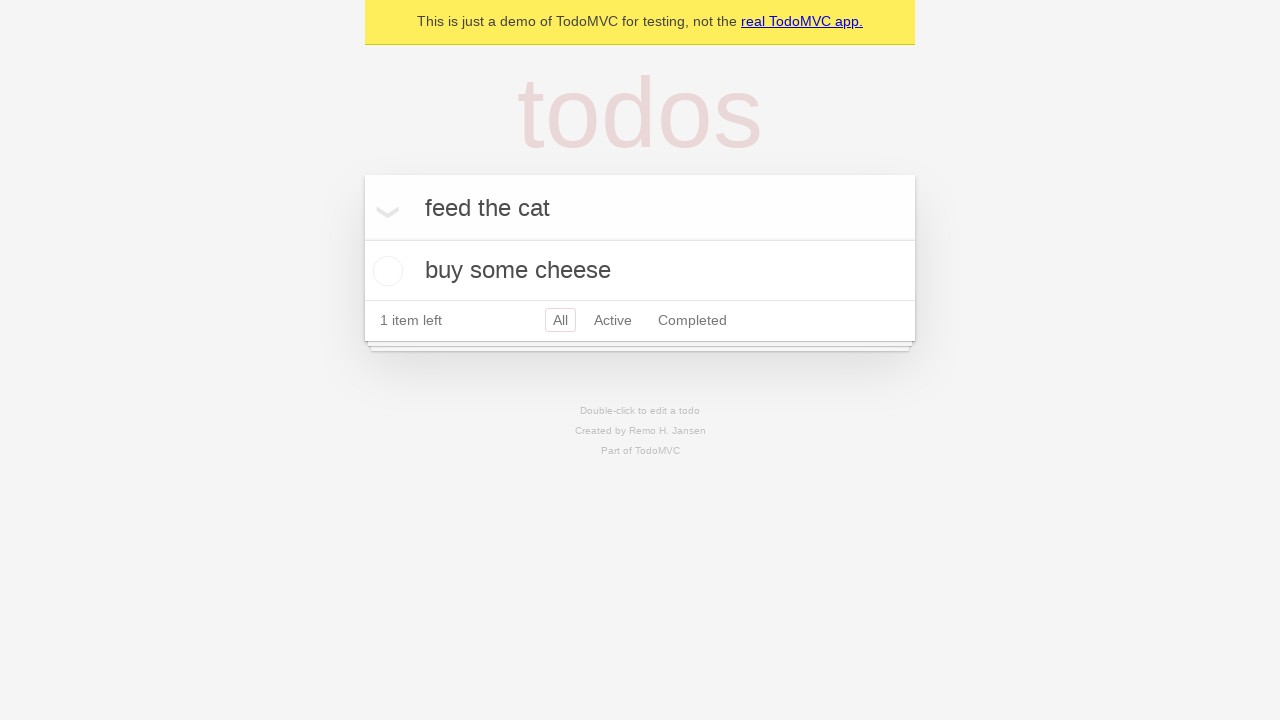

Pressed Enter to create second todo on internal:attr=[placeholder="What needs to be done?"i]
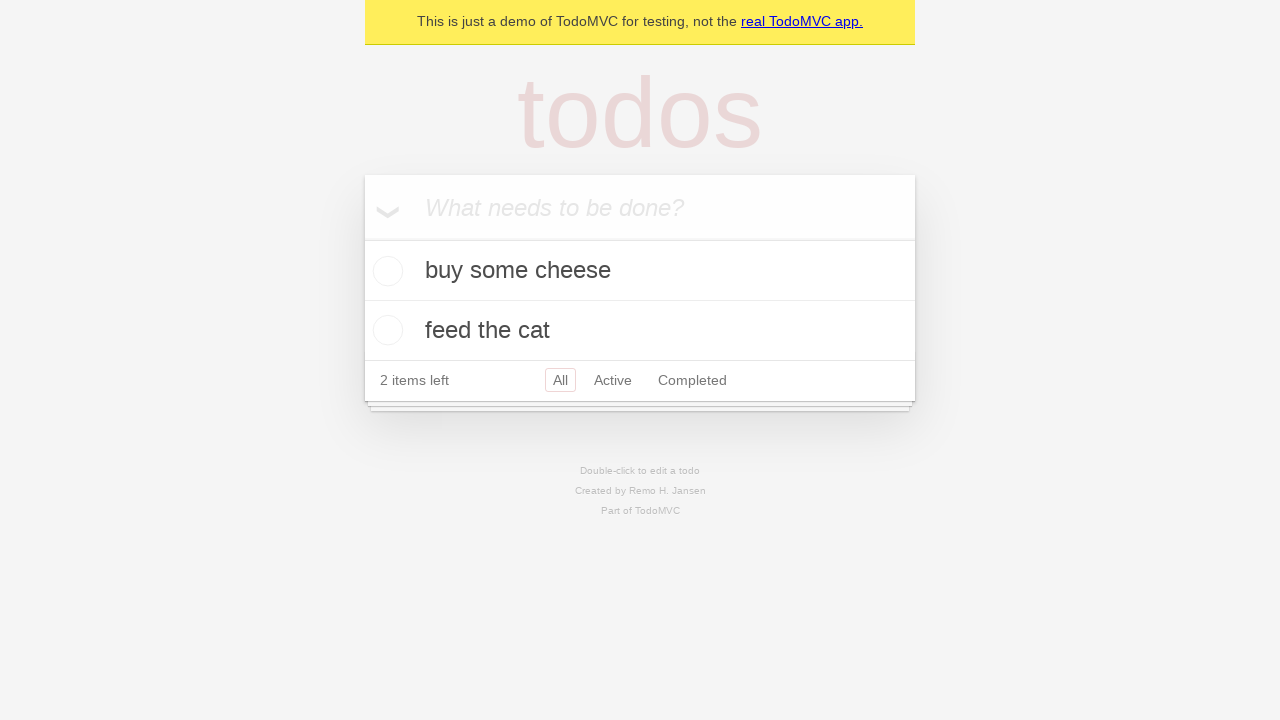

Filled todo input with 'book a doctors appointment' on internal:attr=[placeholder="What needs to be done?"i]
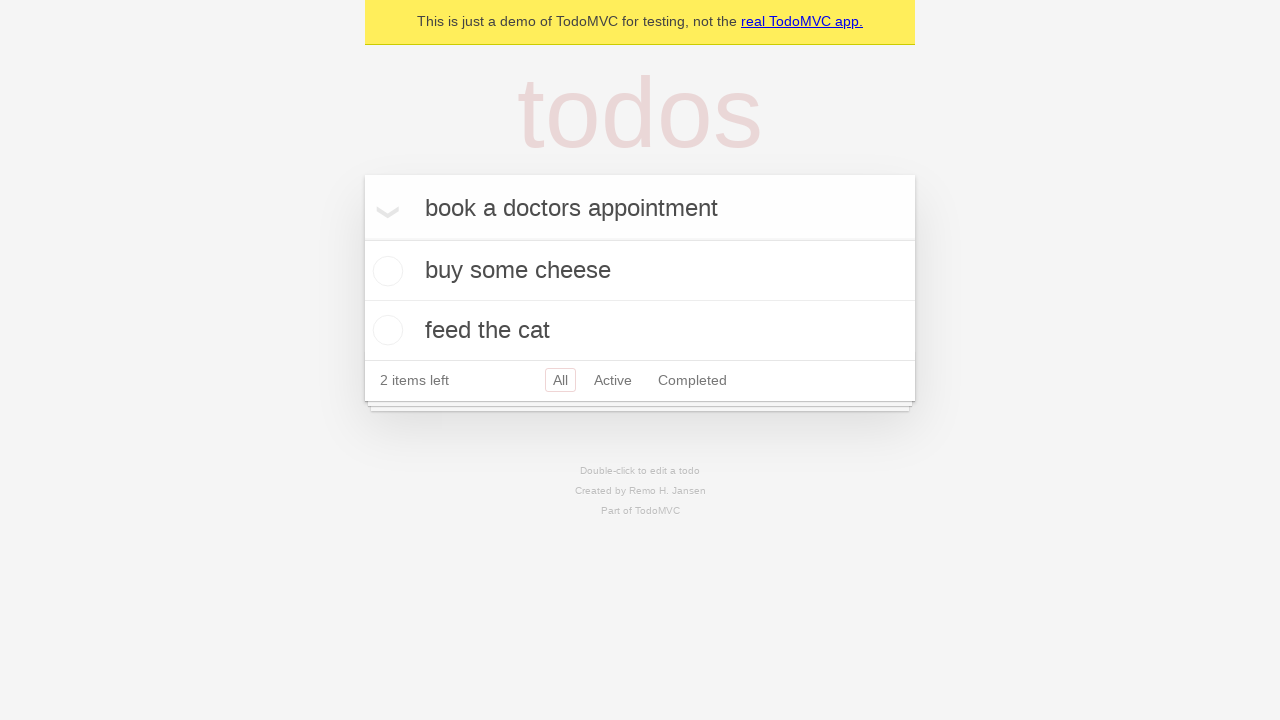

Pressed Enter to create third todo on internal:attr=[placeholder="What needs to be done?"i]
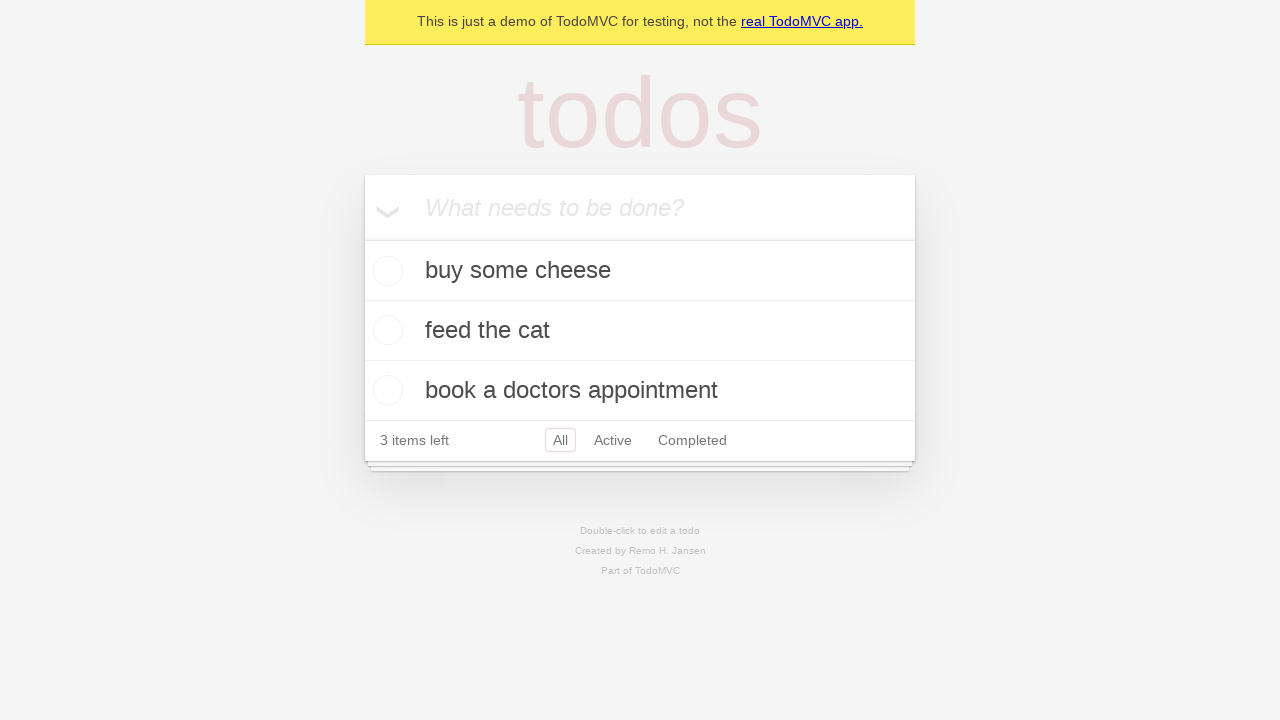

Double-clicked second todo item to enter edit mode at (640, 331) on internal:testid=[data-testid="todo-item"s] >> nth=1
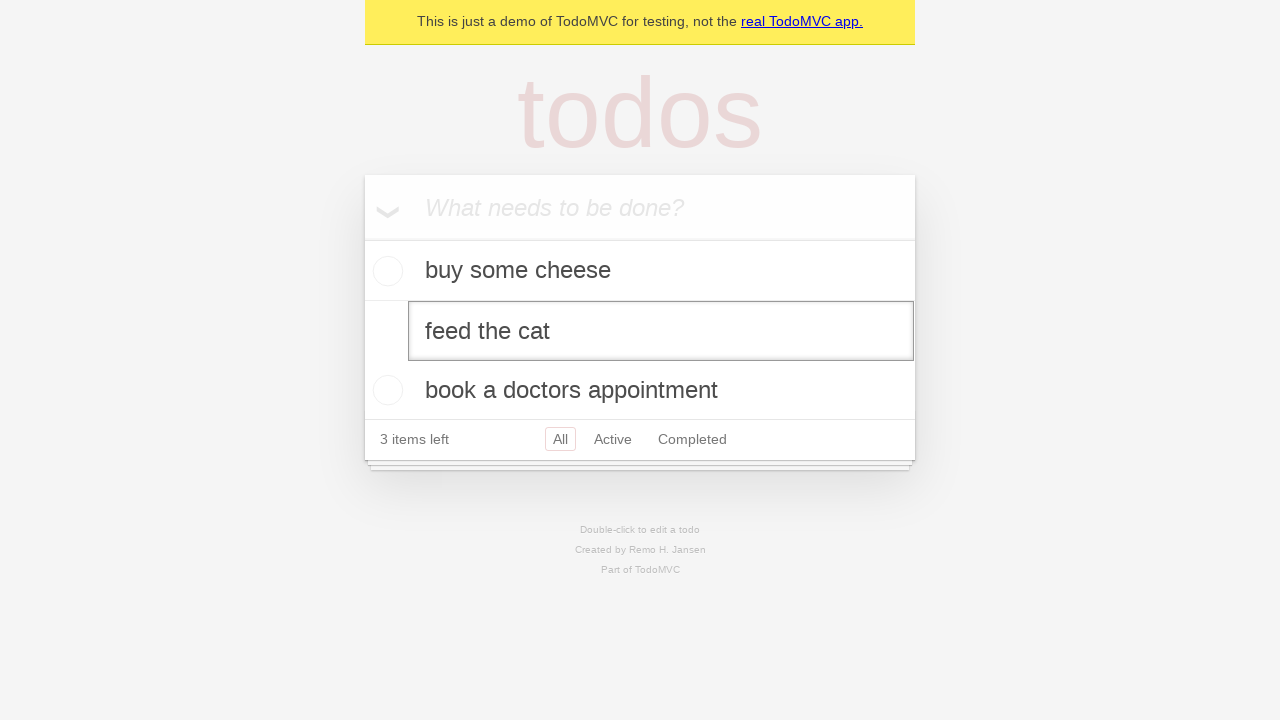

Filled edit textbox with 'buy some sausages' on internal:testid=[data-testid="todo-item"s] >> nth=1 >> internal:role=textbox[nam
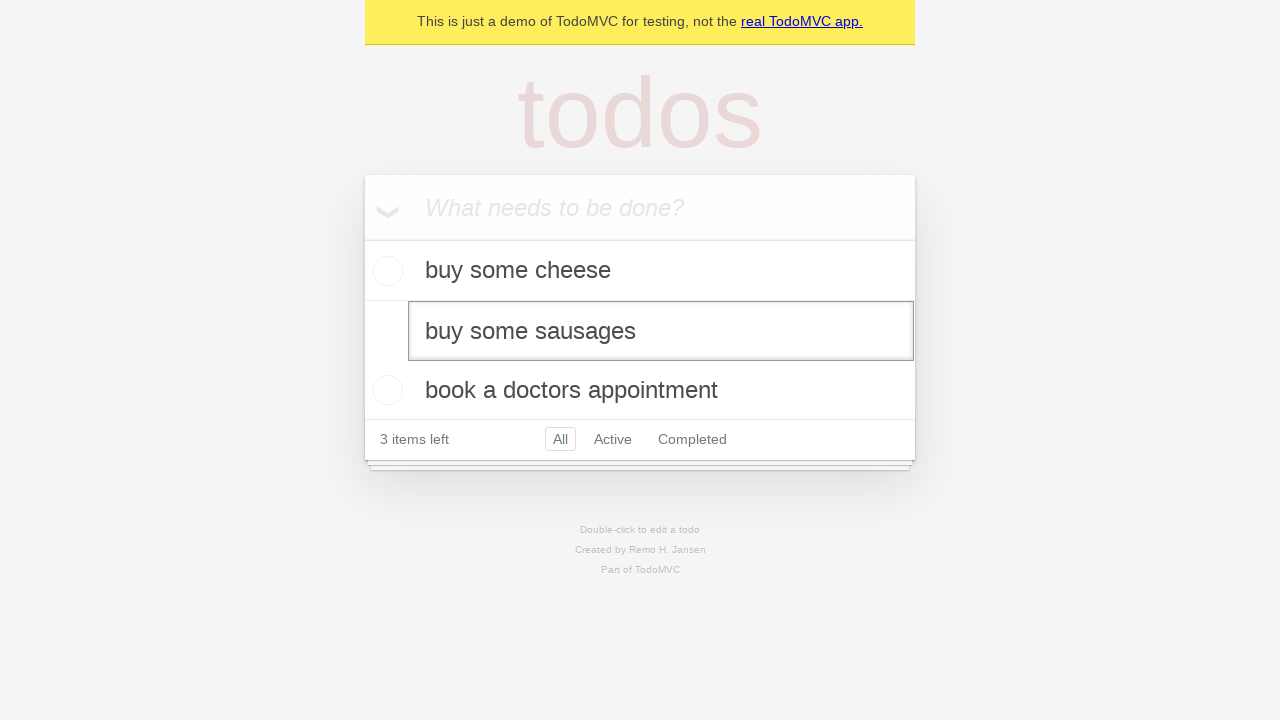

Pressed Enter to confirm todo edit on internal:testid=[data-testid="todo-item"s] >> nth=1 >> internal:role=textbox[nam
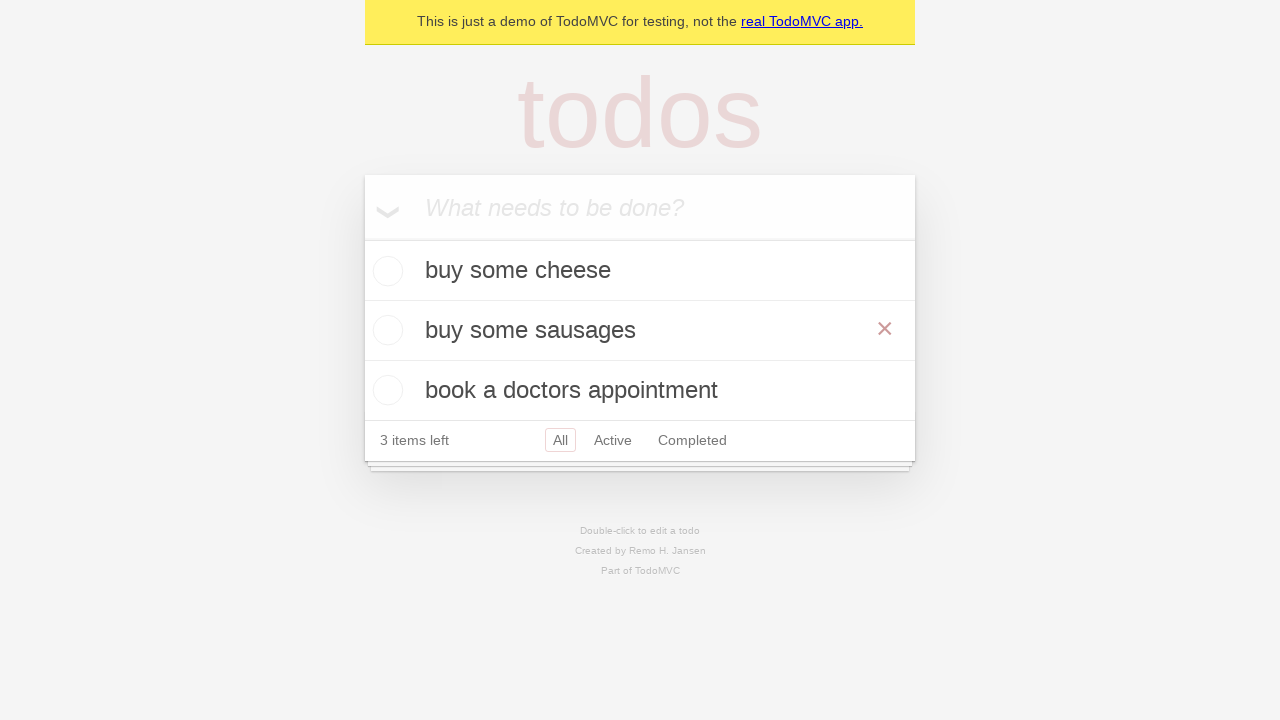

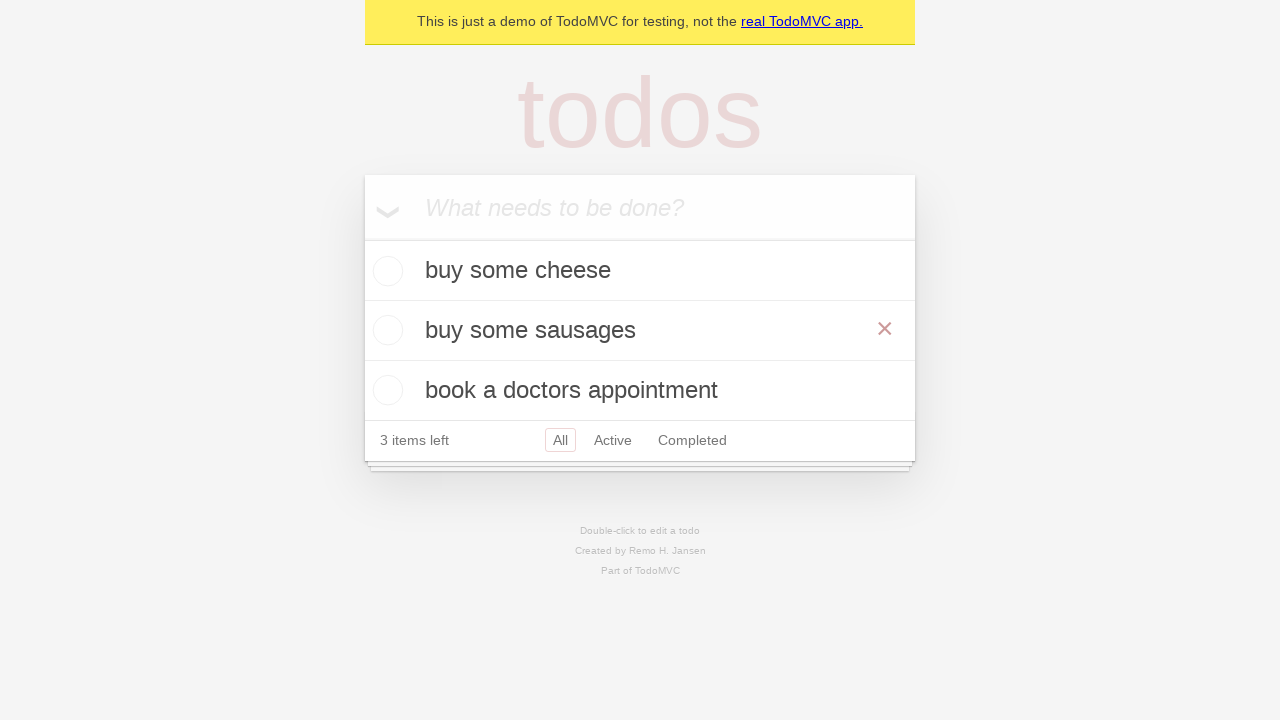